Tests a multi-select dropdown by selecting all available items one by one, then deselecting them all

Starting URL: https://semantic-ui.com/modules/dropdown.html

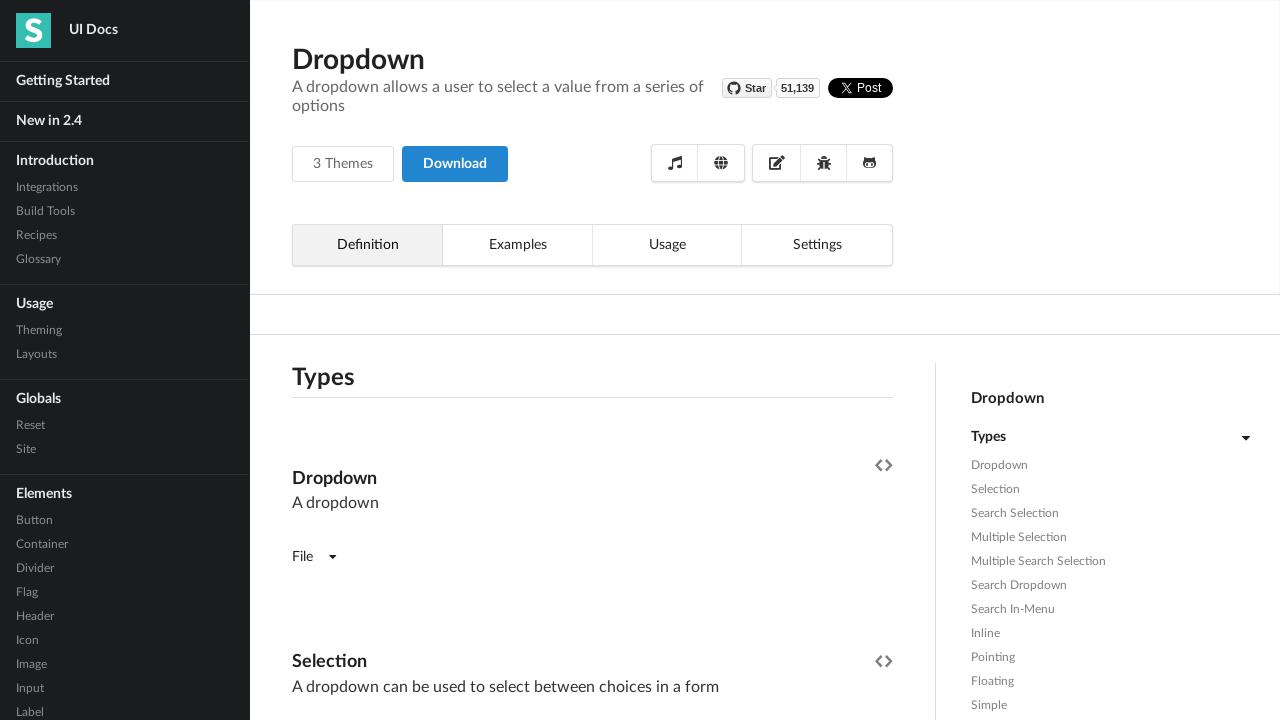

Located the multi-select dropdown element
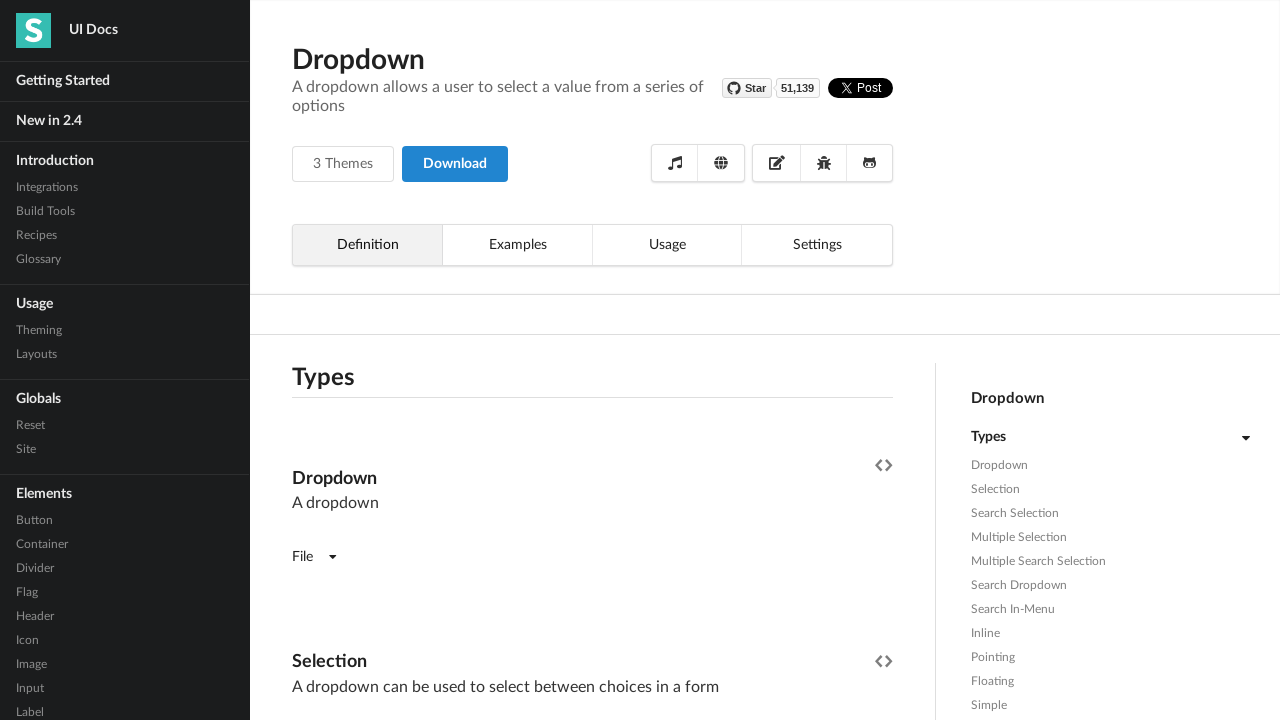

Clicked to open the multi-select dropdown at (592, 361) on xpath=//a[@id='multiple-selection']/following-sibling::div >> nth=0
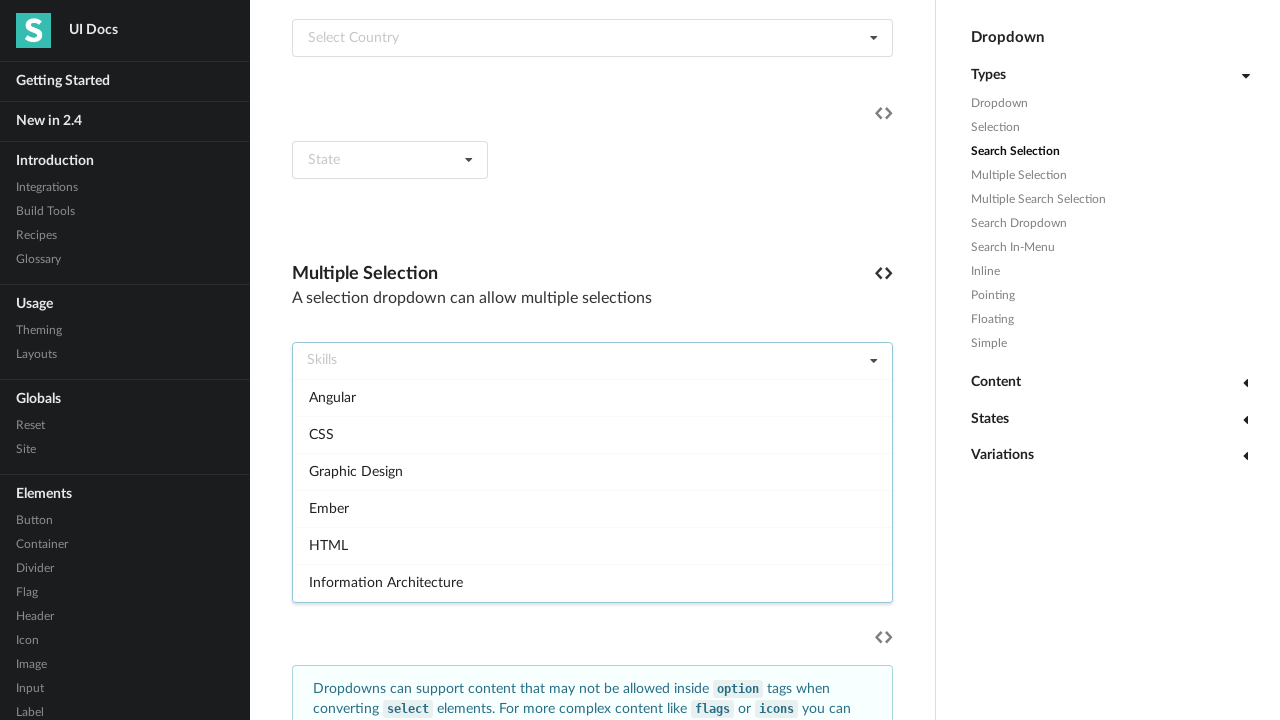

Retrieved all available dropdown items (0 items found)
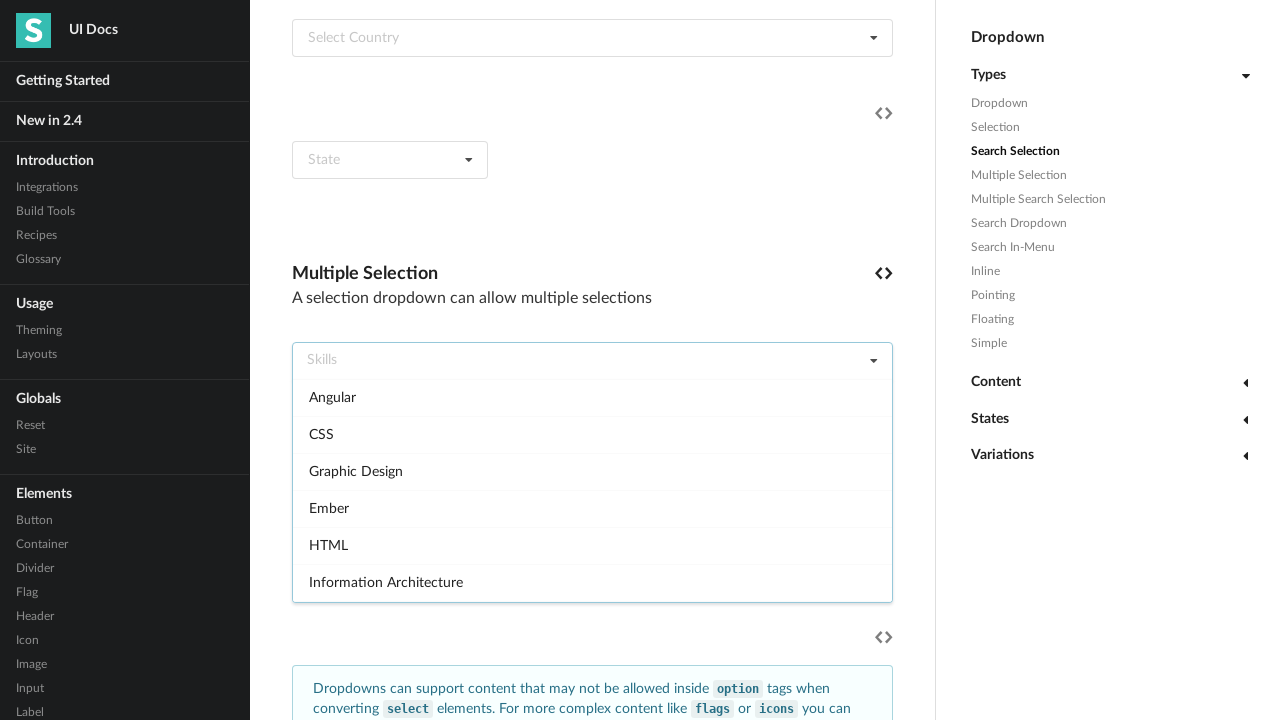

Retrieved all selected items as tags (0 items selected)
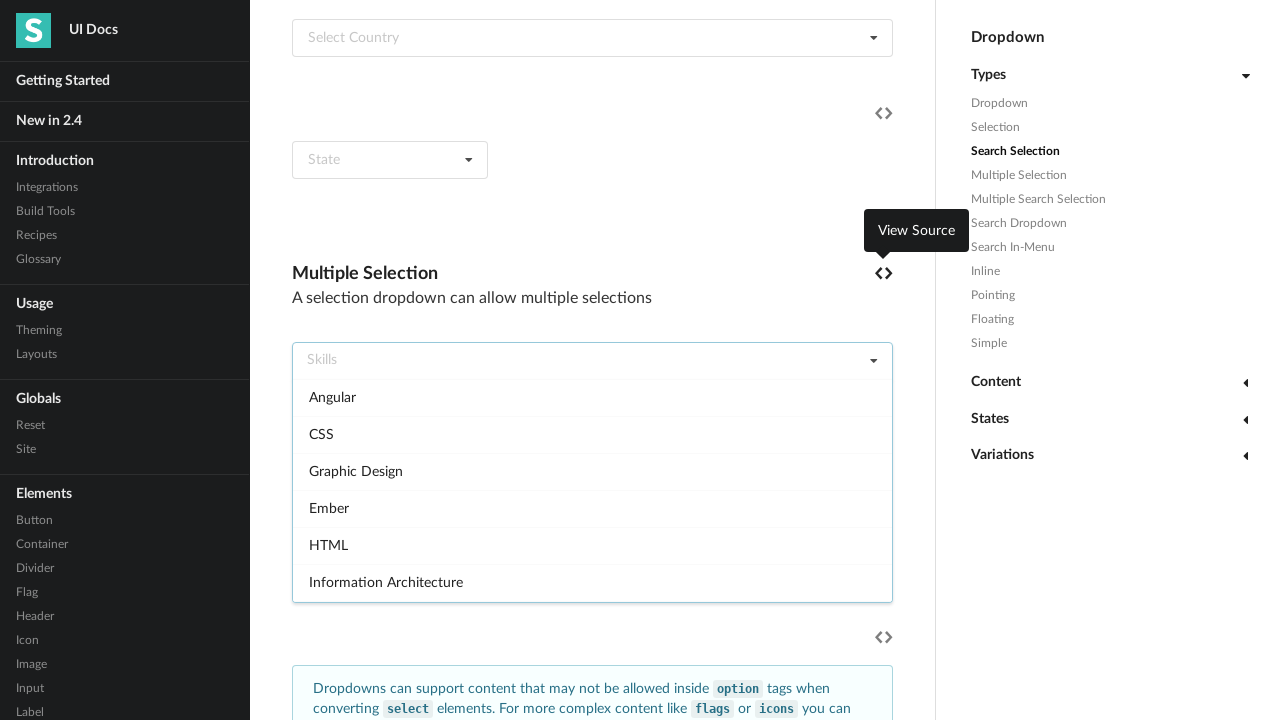

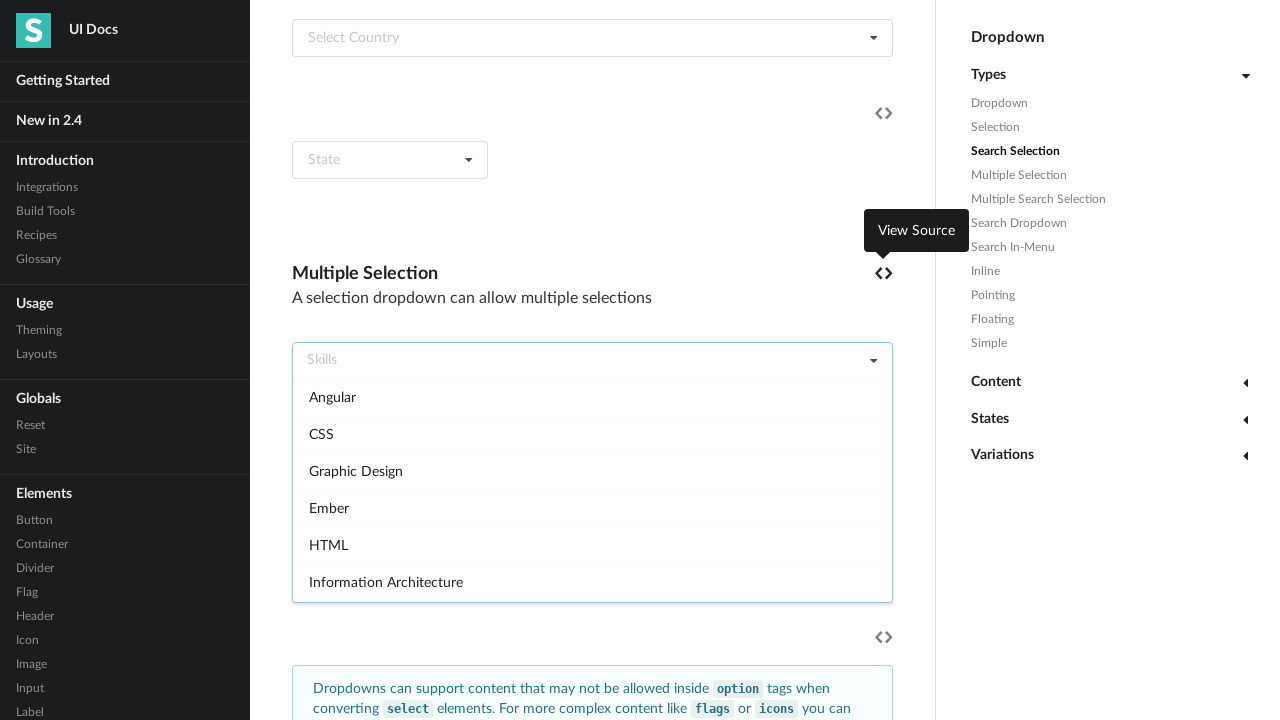